Navigates to radio button section and selects the yes option

Starting URL: https://www.tutorialspoint.com/selenium/practice/text-box.php

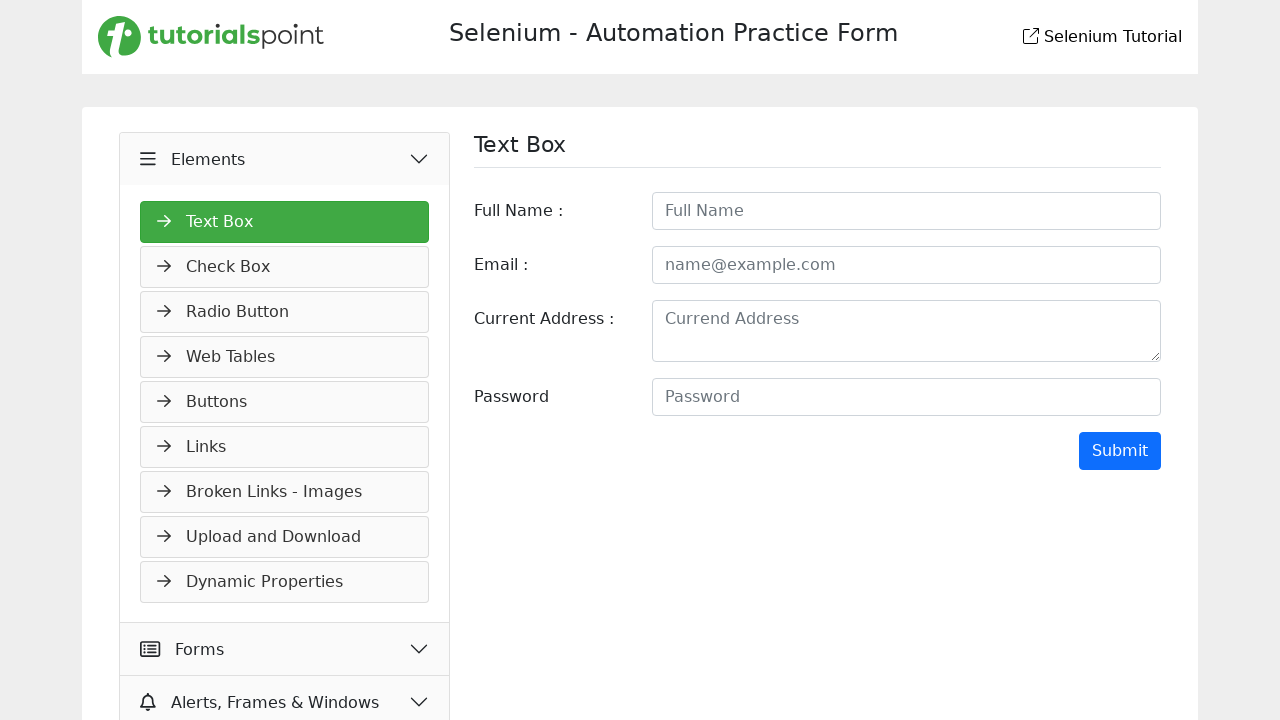

Clicked on radio button section in navigation menu at (285, 312) on //*[@id="navMenus"]/li[3]/a
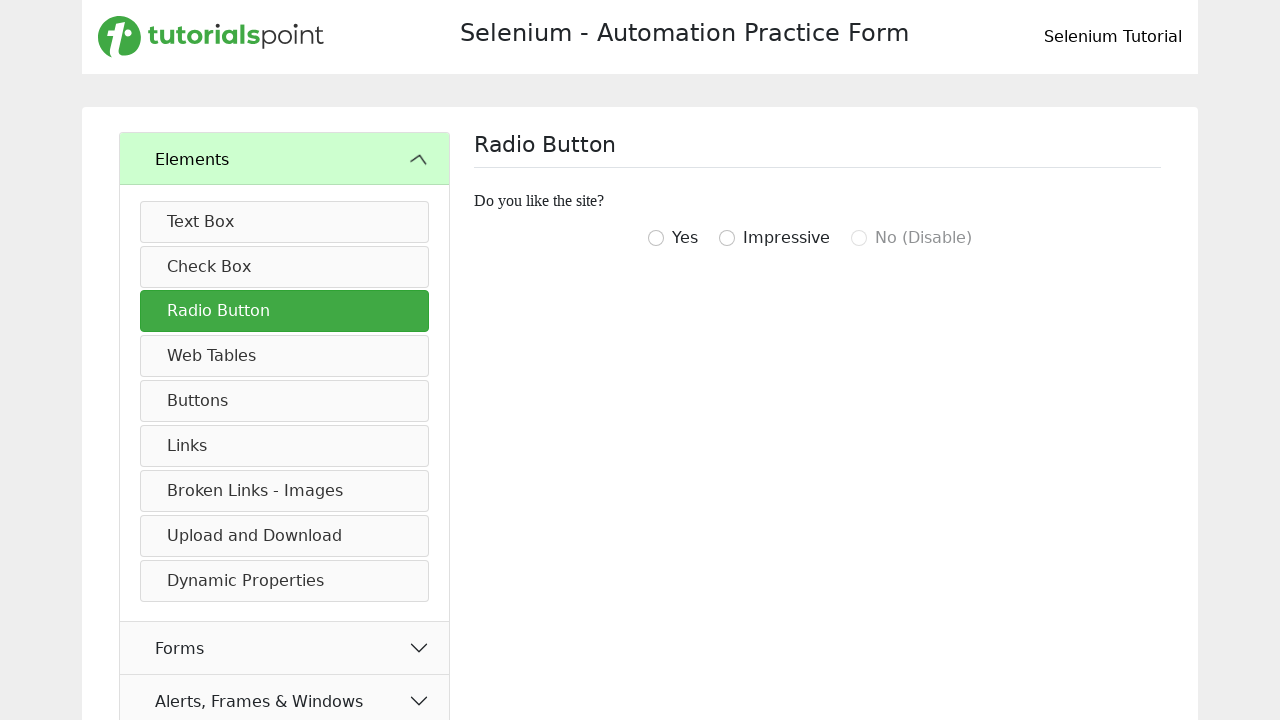

Selected the yes radio button option at (656, 238) on xpath=/html/body/main/div/div/div[2]/form/div[1]/input
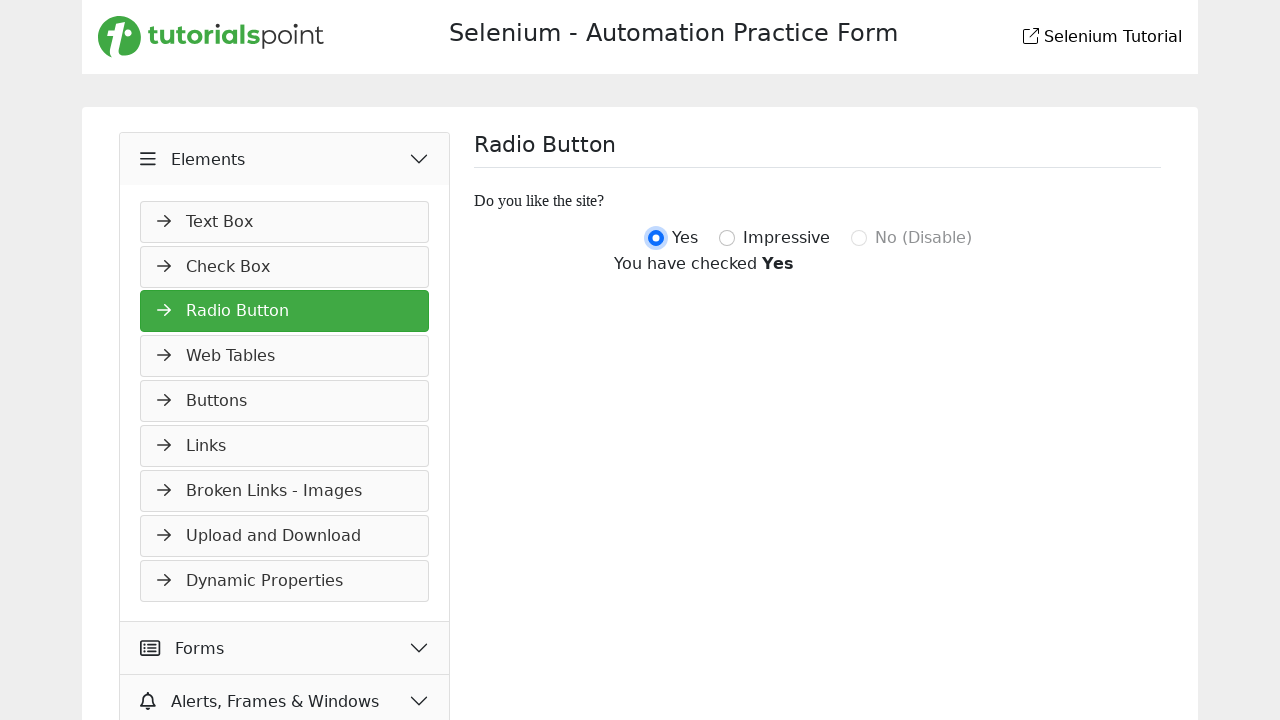

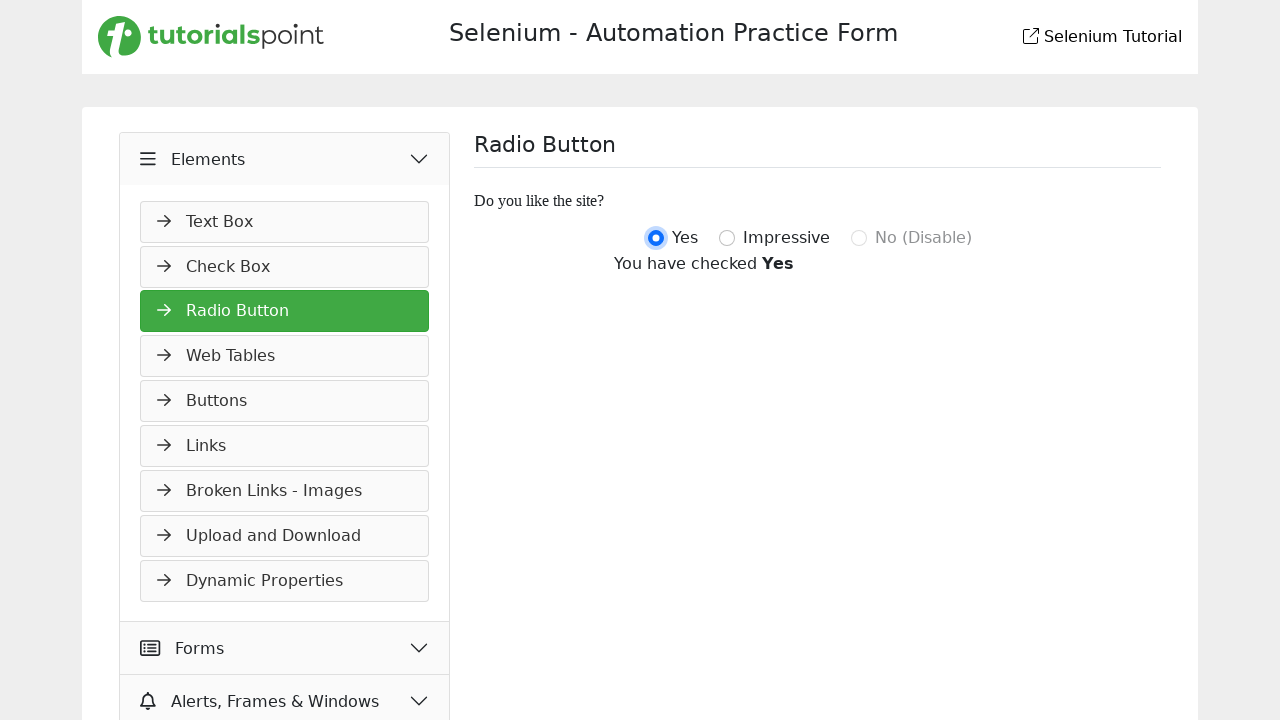